Tests loading the Selenium official website homepage, verifies the page body content is accessible, and maximizes the browser window.

Starting URL: https://selenium.dev/

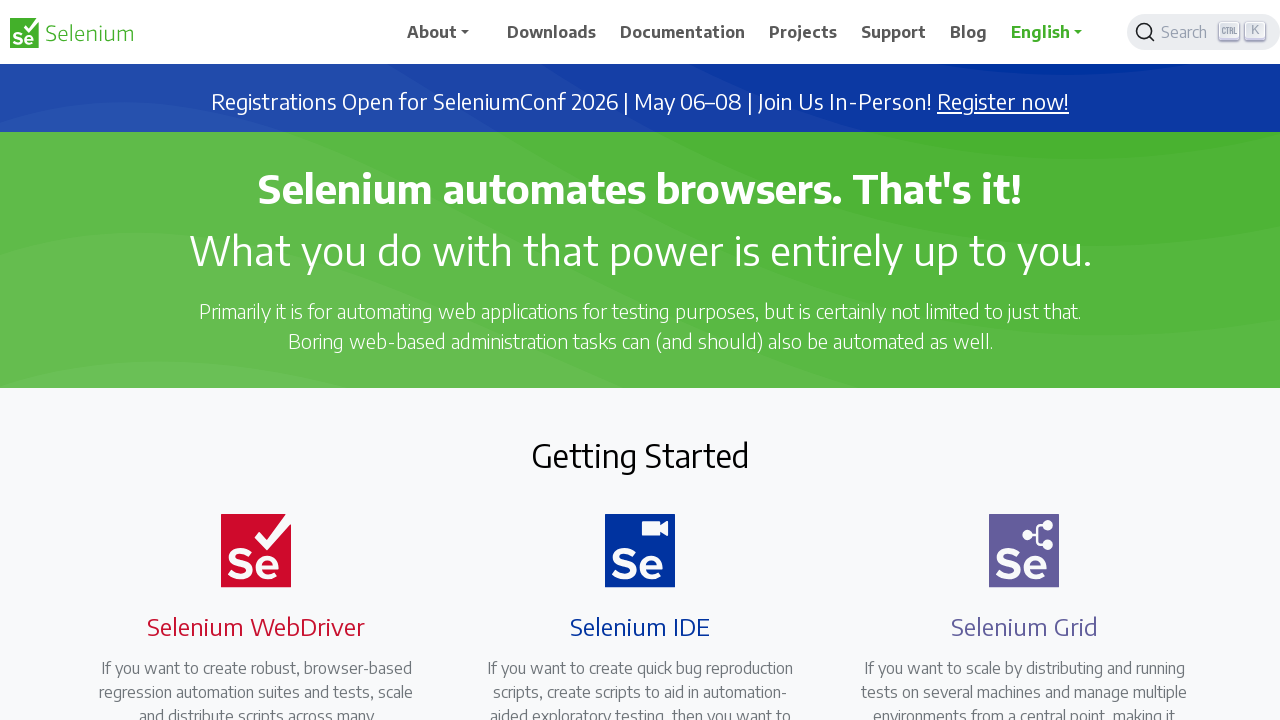

Navigated to Selenium official website homepage
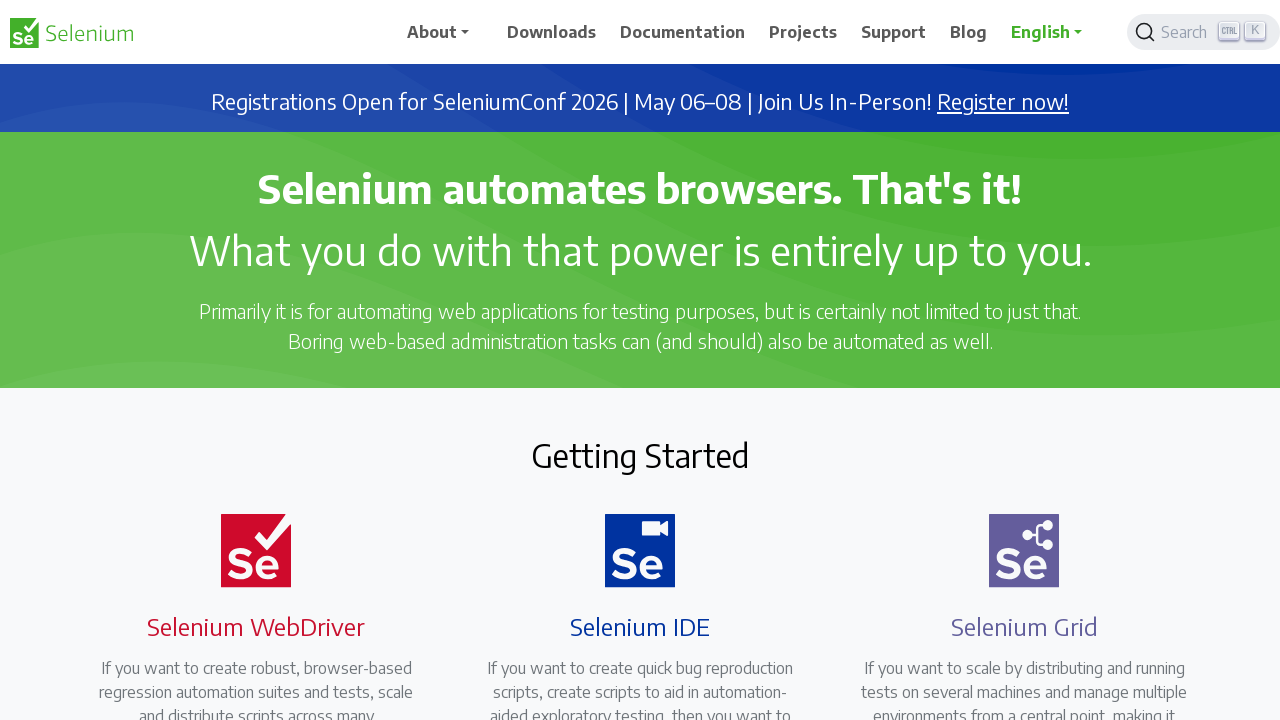

Page body element loaded and ready
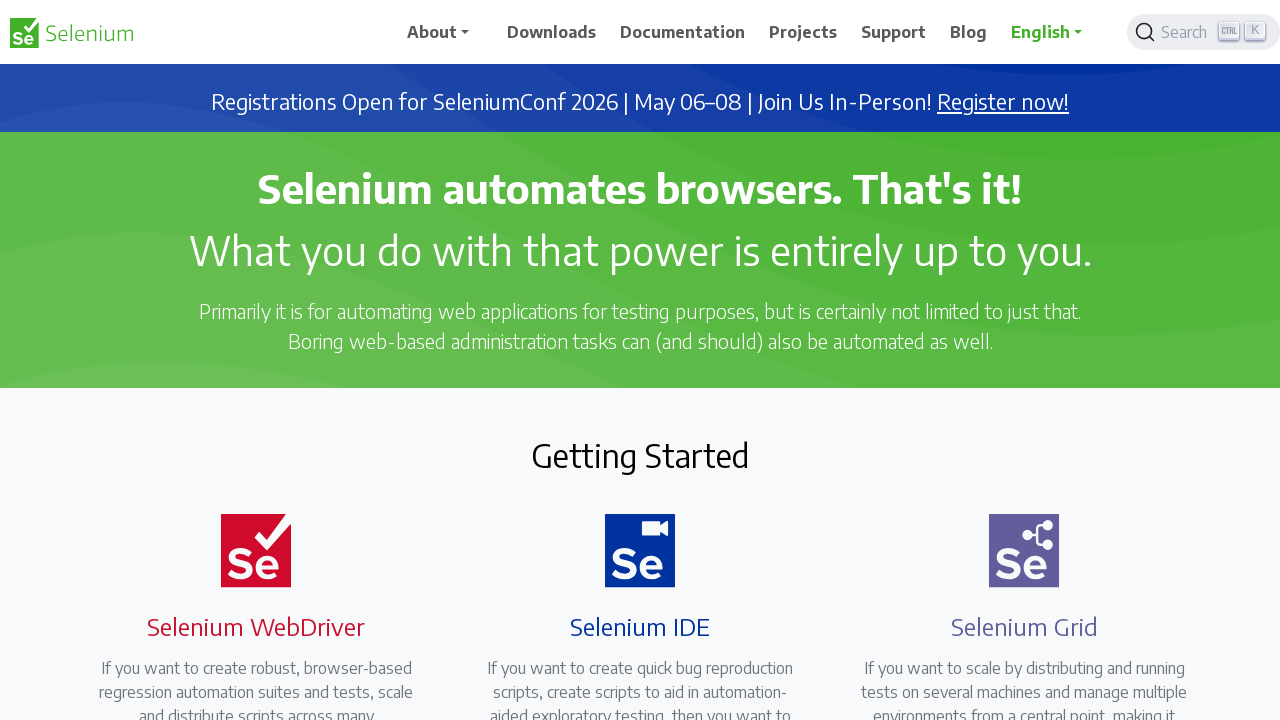

Retrieved body content and verified page accessibility
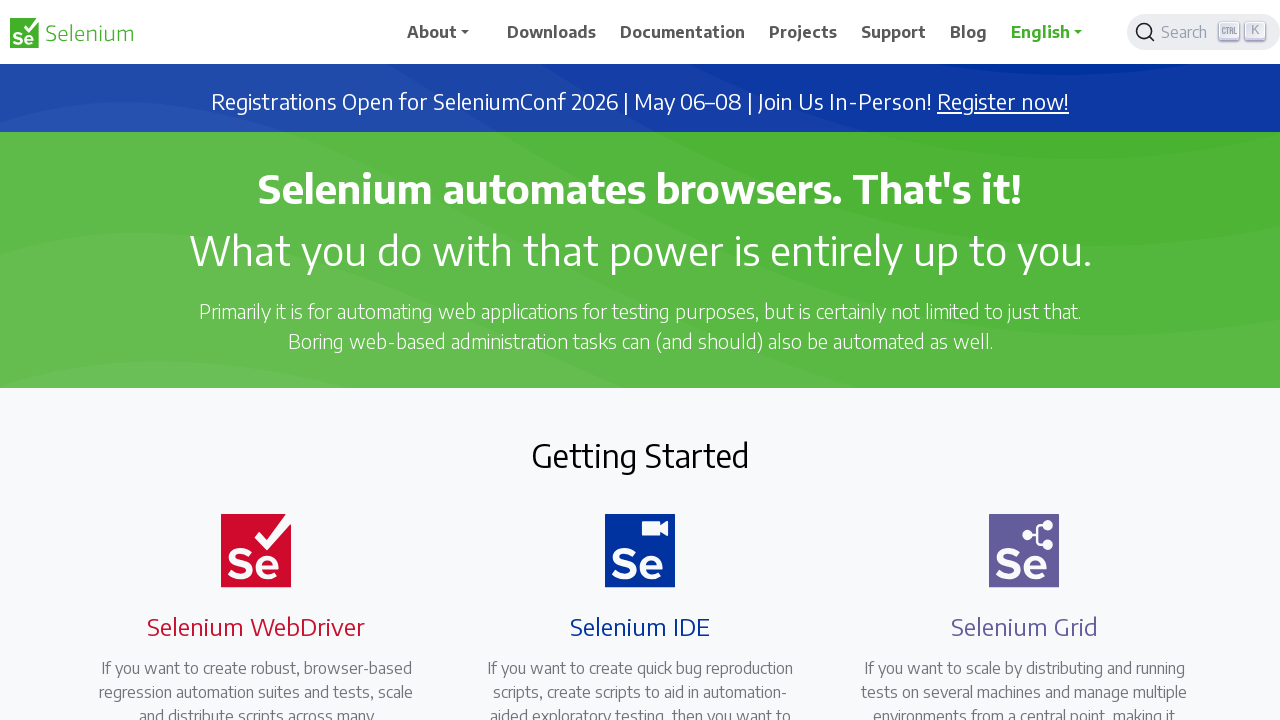

Maximized browser window to 1920x1080
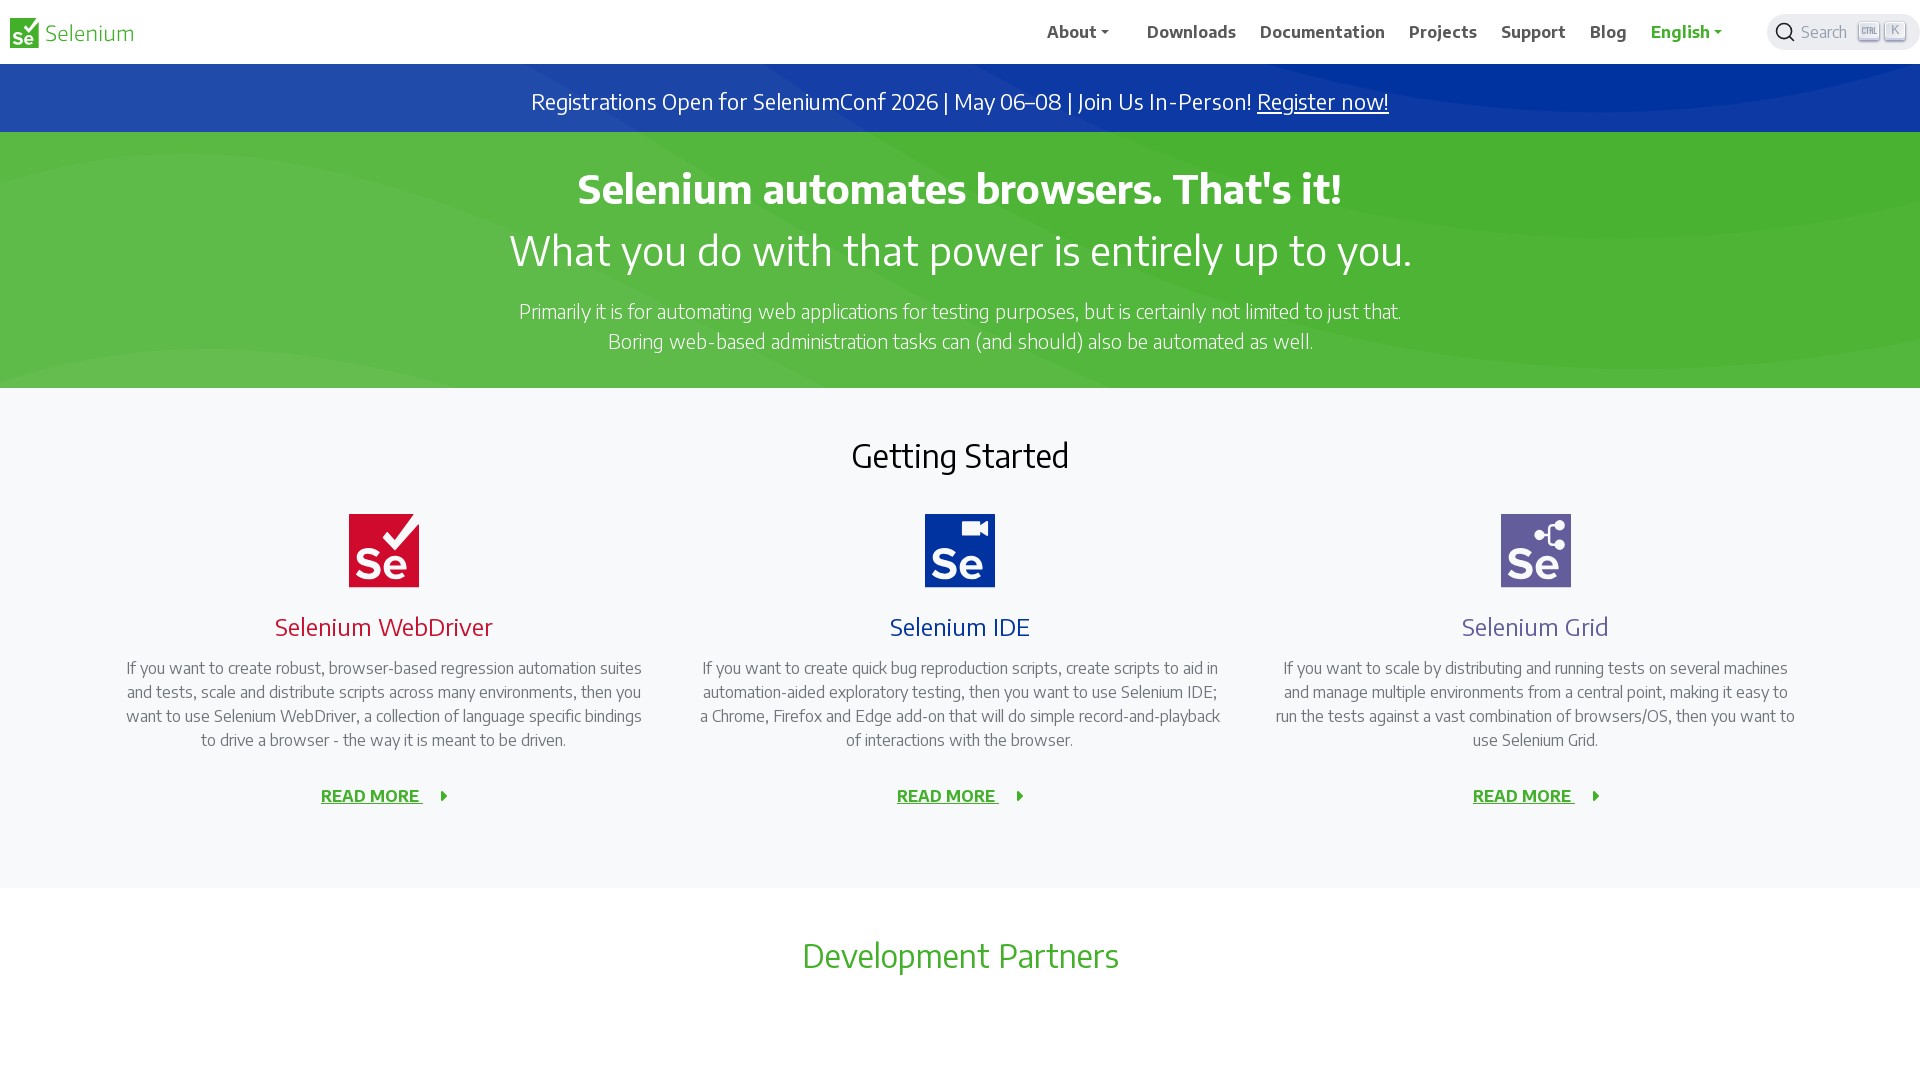

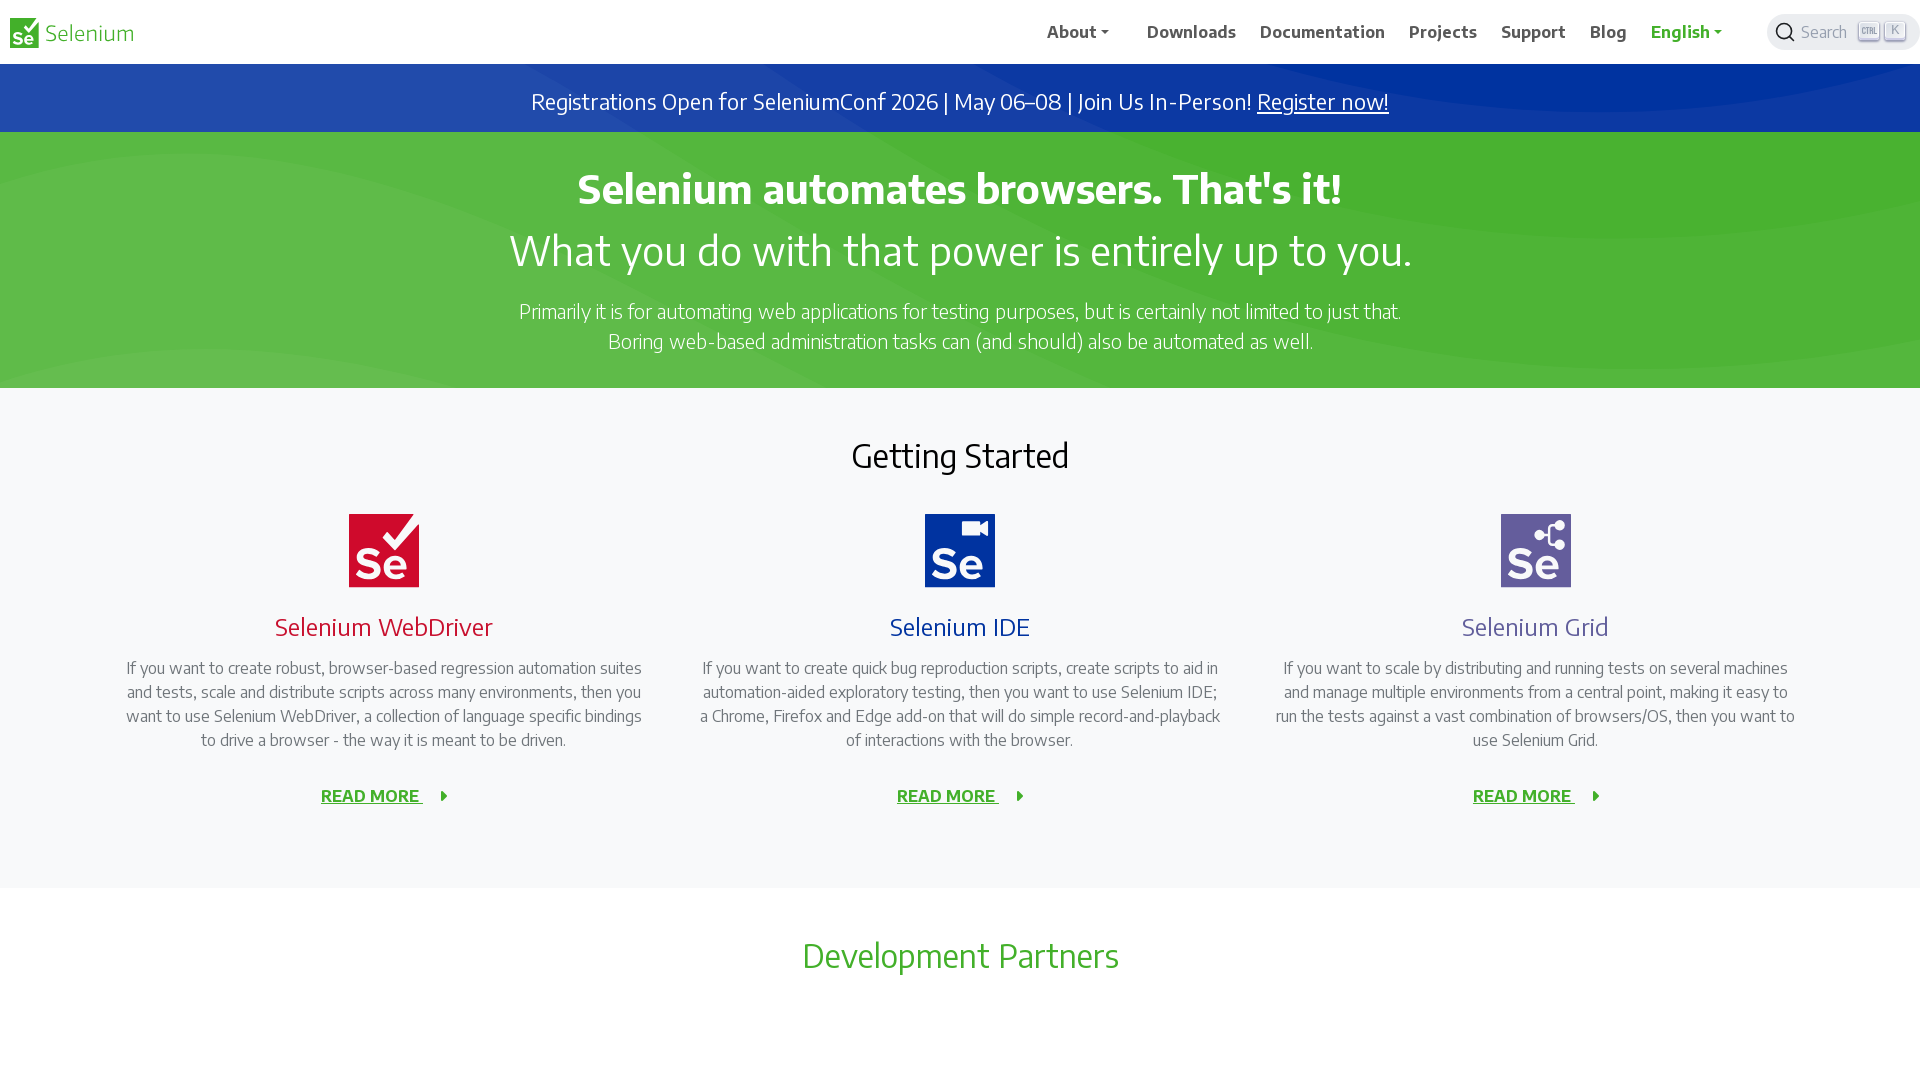